Tests keyboard actions on a text comparison site by entering text in the first textarea, selecting all with Ctrl+A, copying with Ctrl+C, tabbing to the second textarea, and pasting with Ctrl+V.

Starting URL: https://text-compare.com/

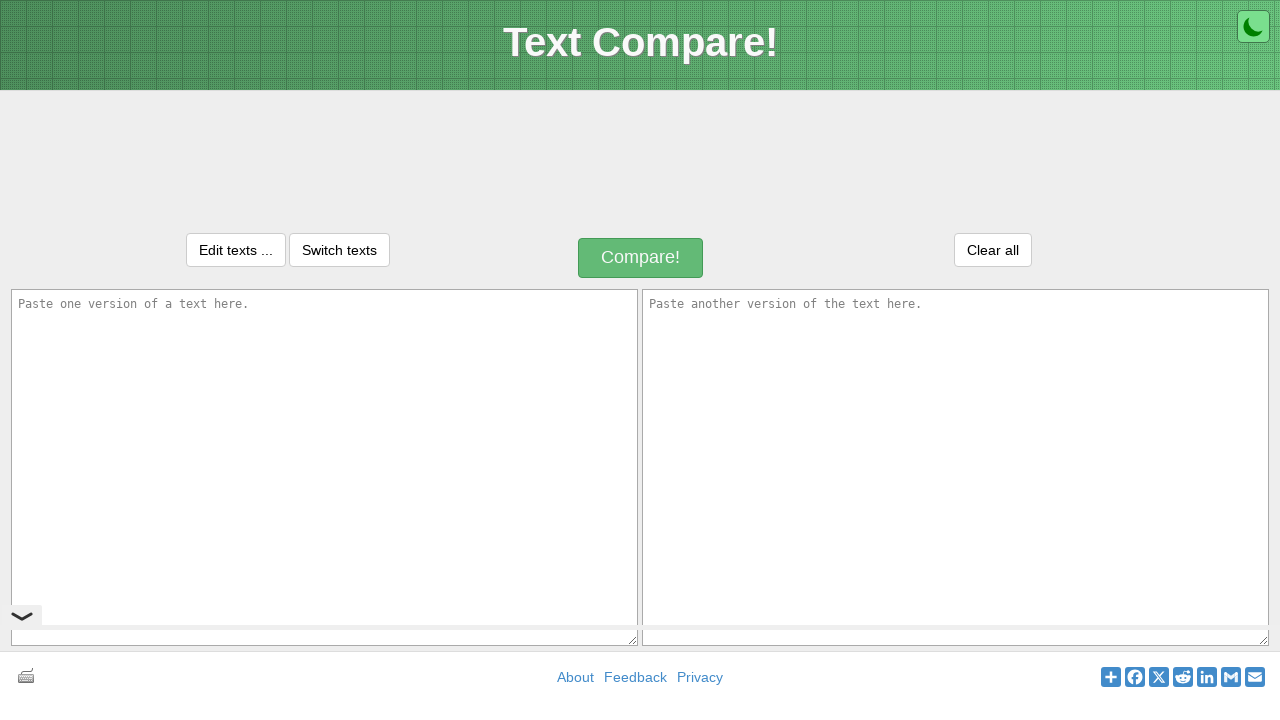

Filled first textarea with 'Welcome to Selenium' on textarea#inputText1
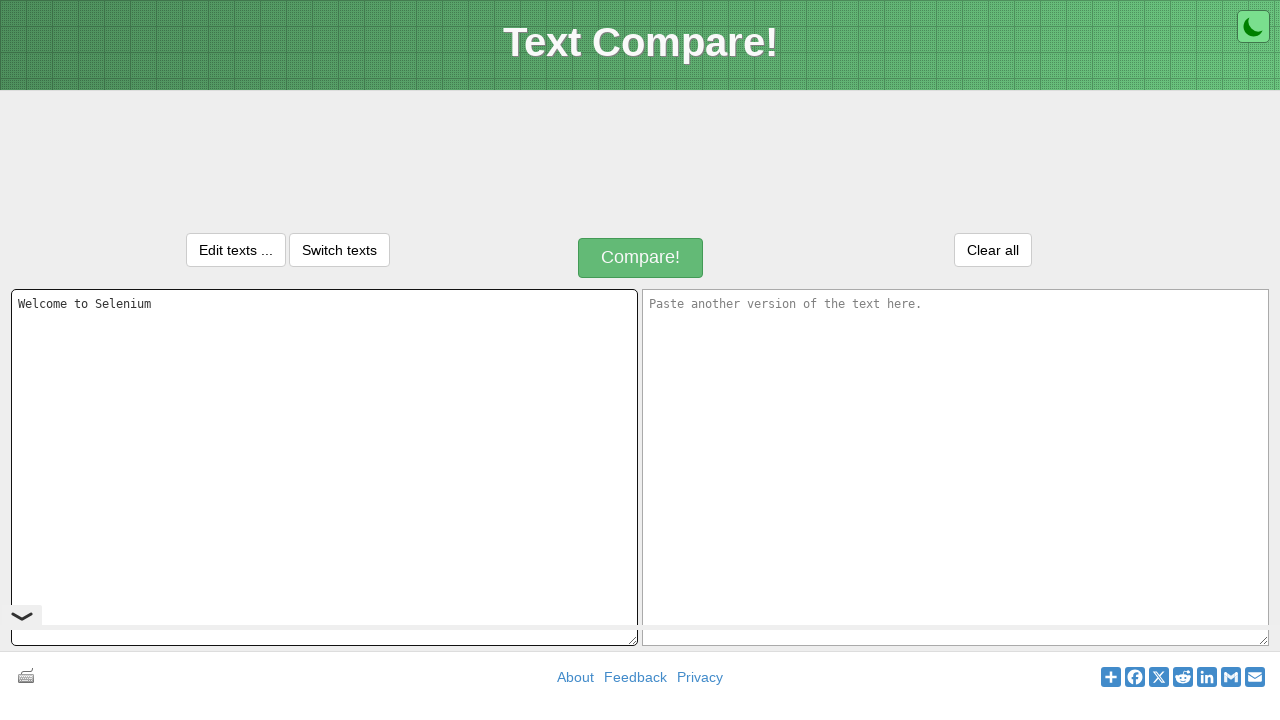

Clicked first textarea to ensure focus at (324, 467) on textarea#inputText1
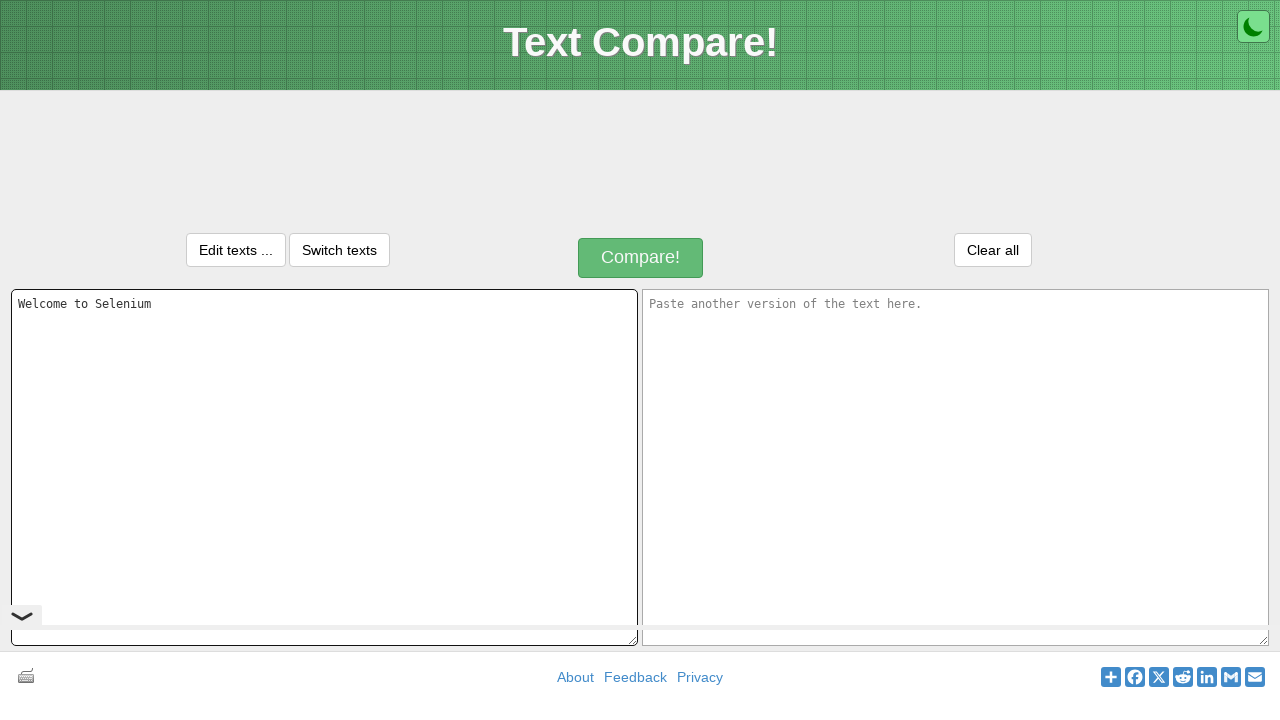

Selected all text in first textarea with Ctrl+A
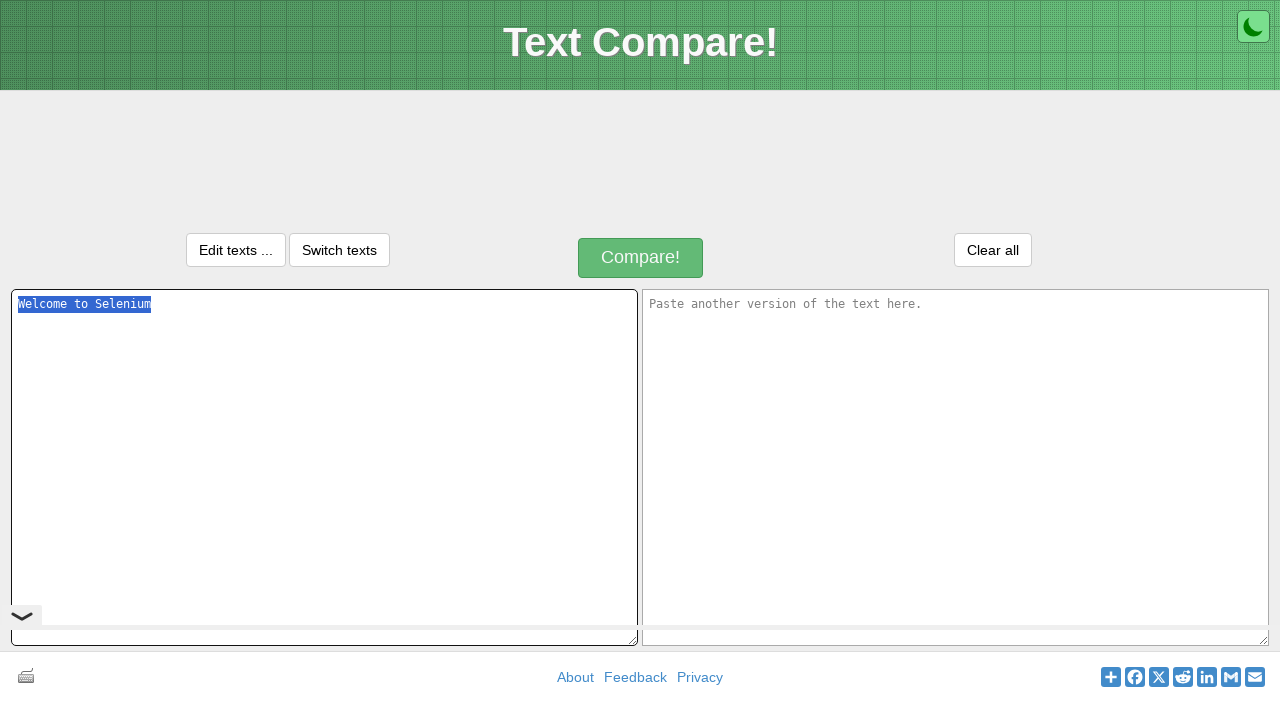

Copied selected text with Ctrl+C
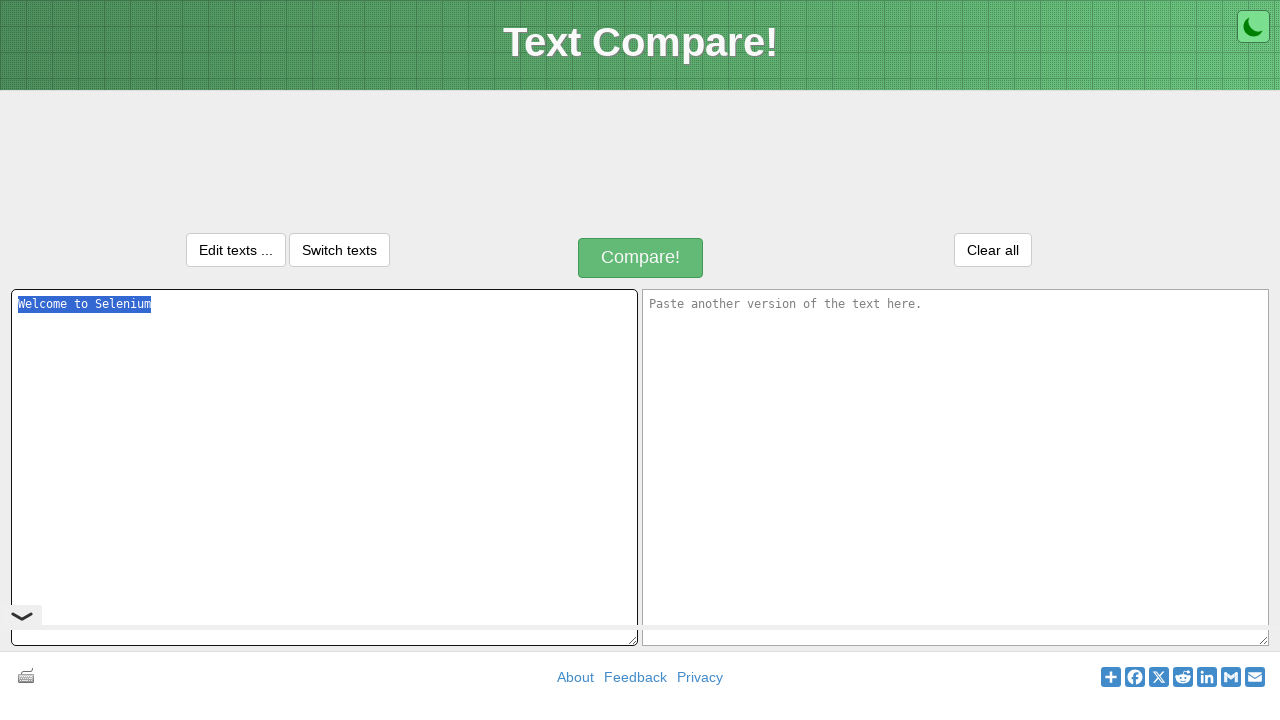

Tabbed to second textarea
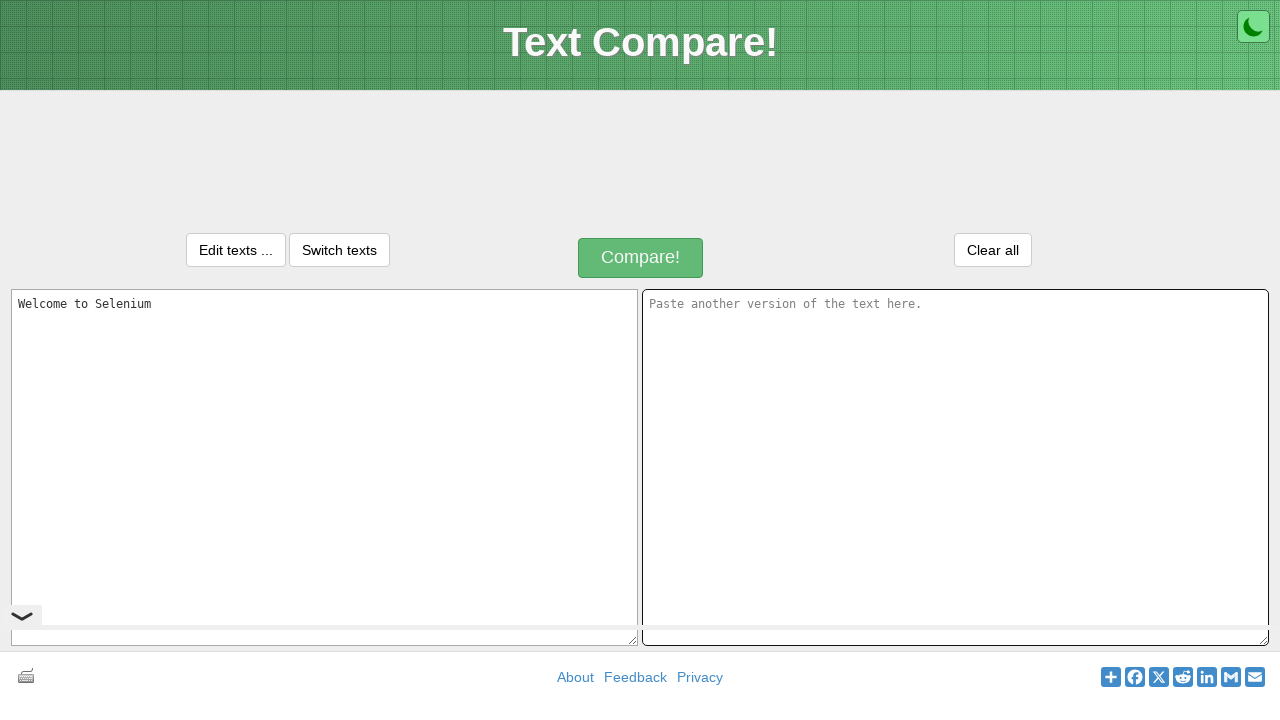

Pasted text into second textarea with Ctrl+V
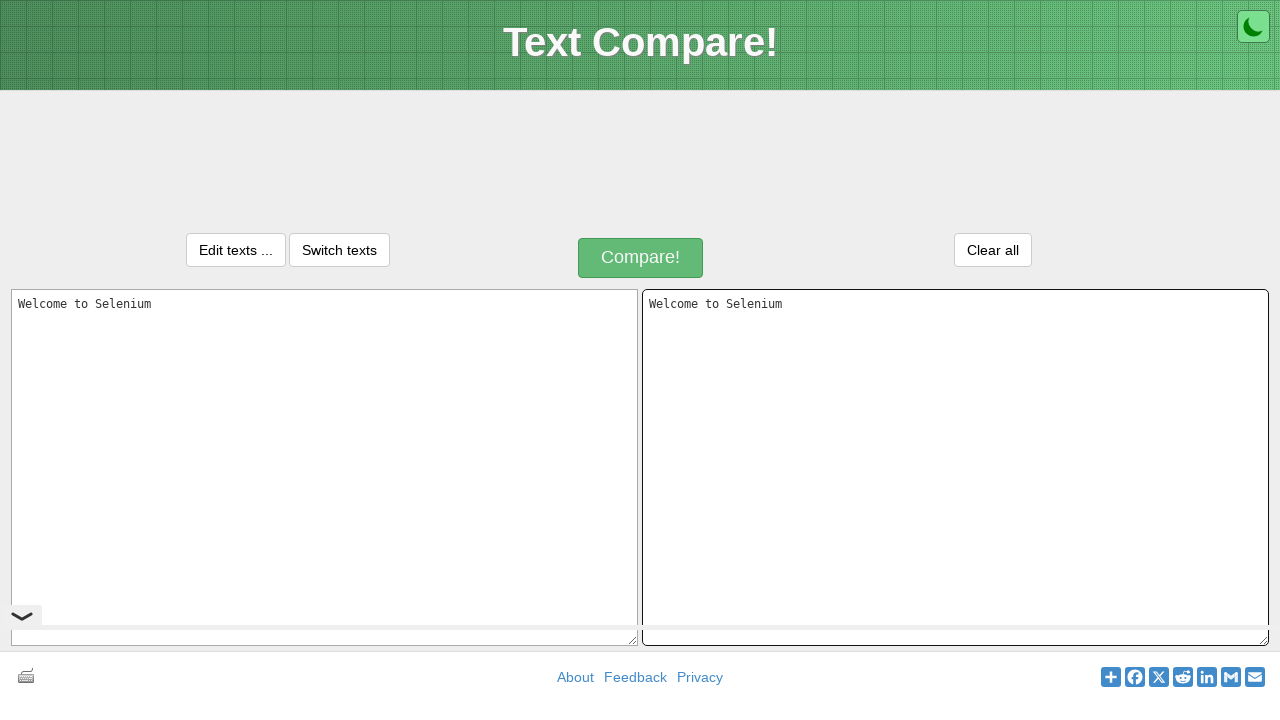

Waited 500ms for paste action to complete
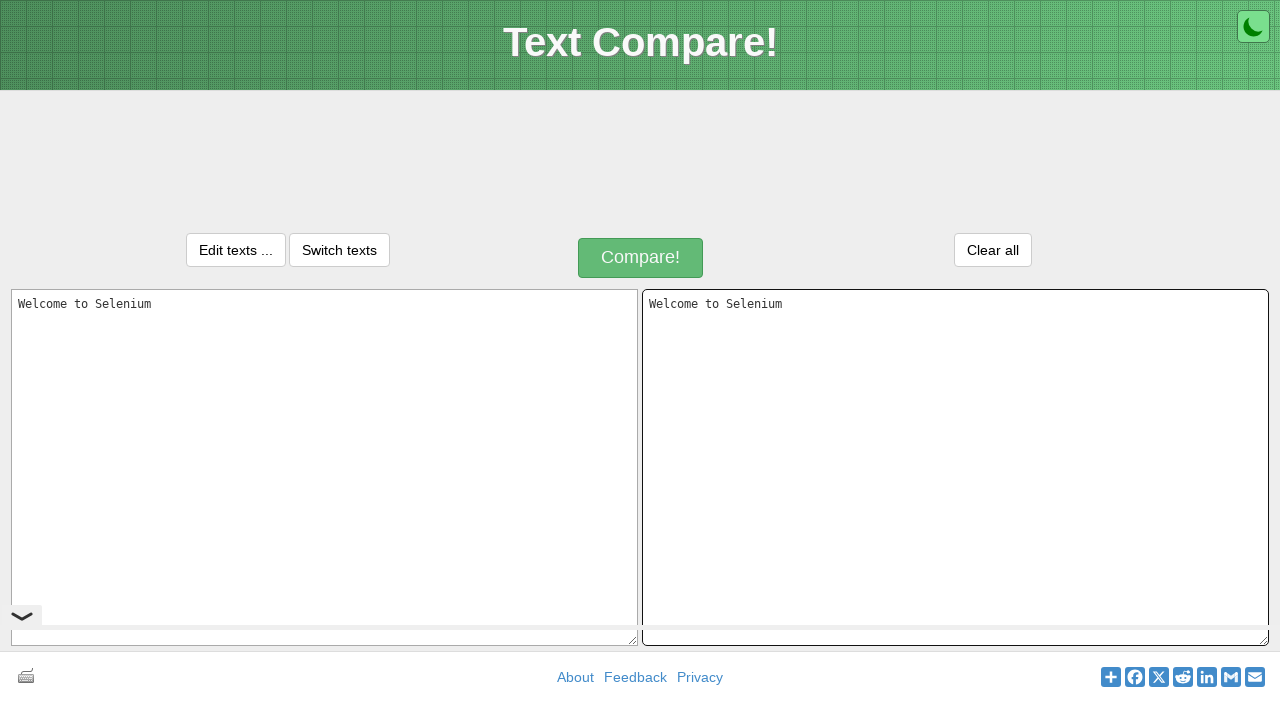

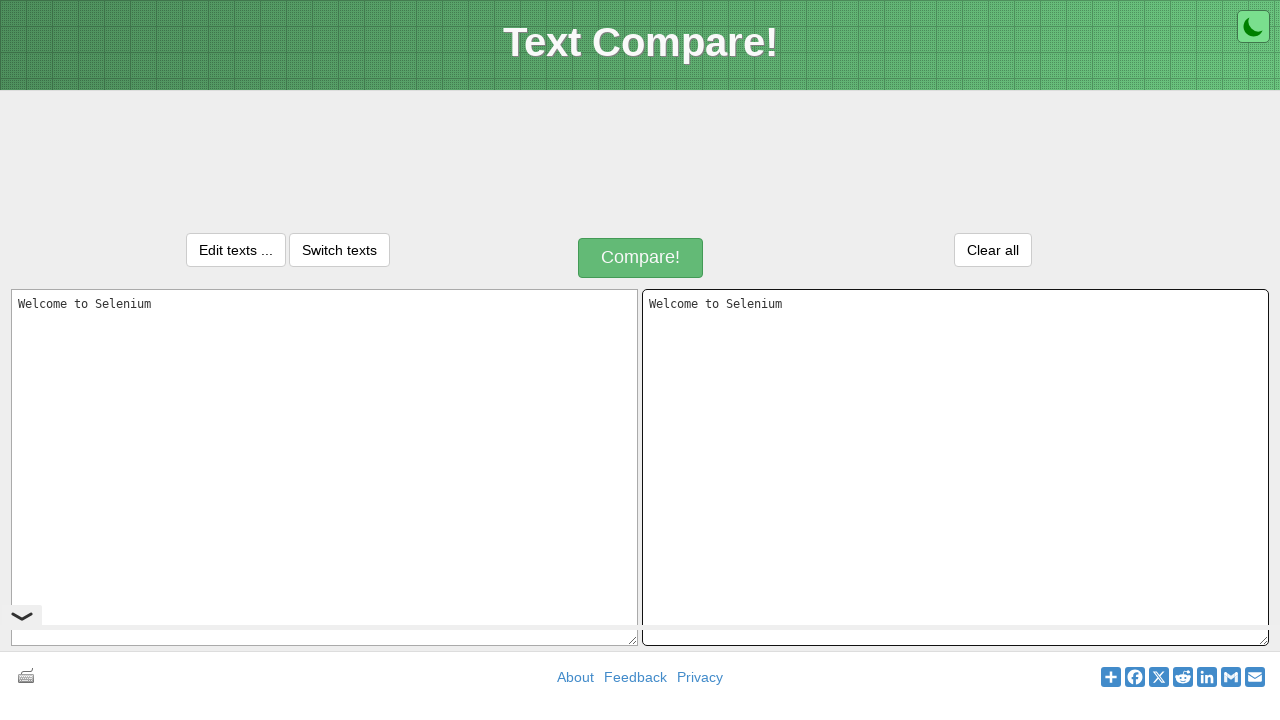